Tests right-click context menu functionality by right-clicking on a button, selecting the copy option from the context menu, and handling the resulting alert

Starting URL: https://swisnl.github.io/jQuery-contextMenu/demo.html

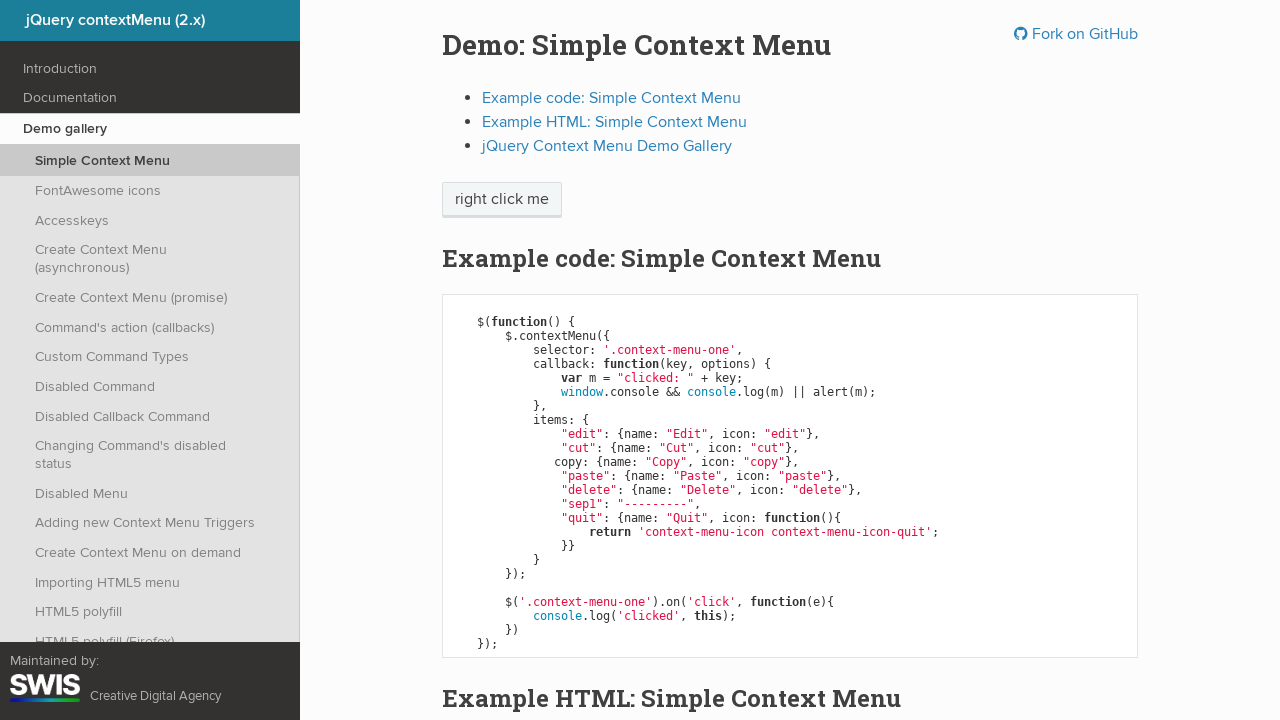

Located the button element for right-click action
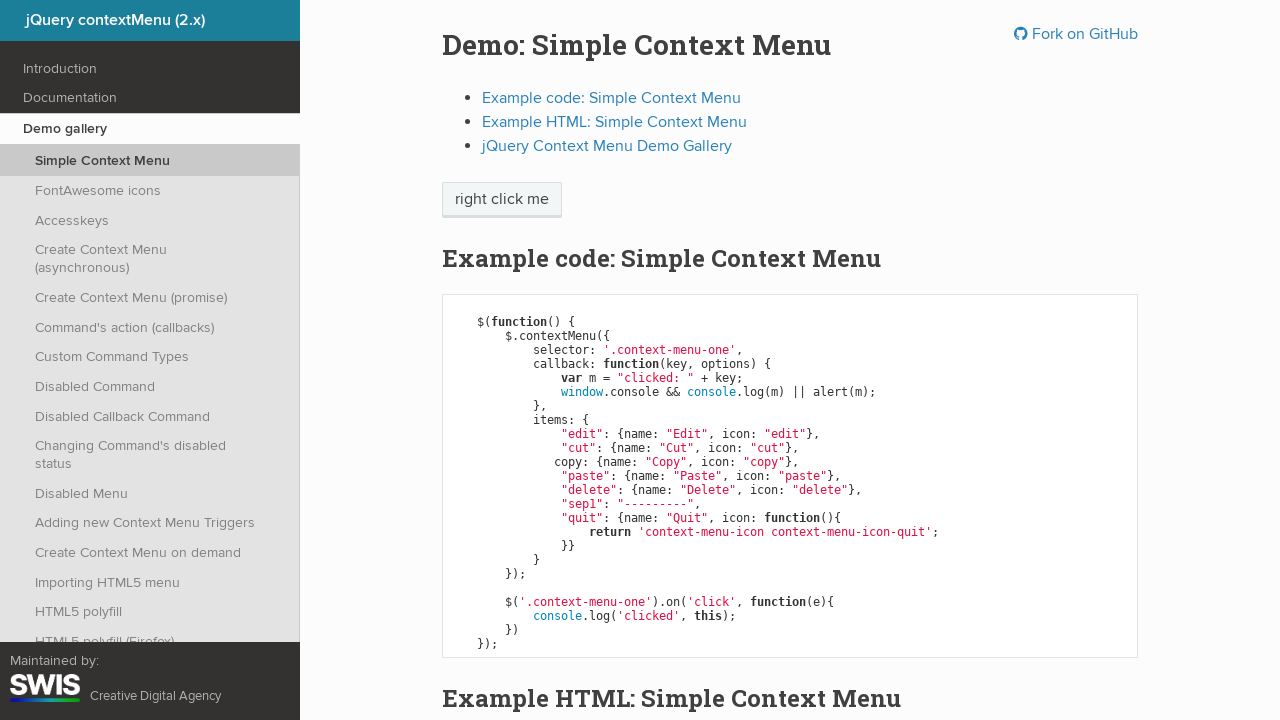

Right-clicked on the button to open context menu at (502, 200) on xpath=/html/body/div/section/div/div/div/p/span
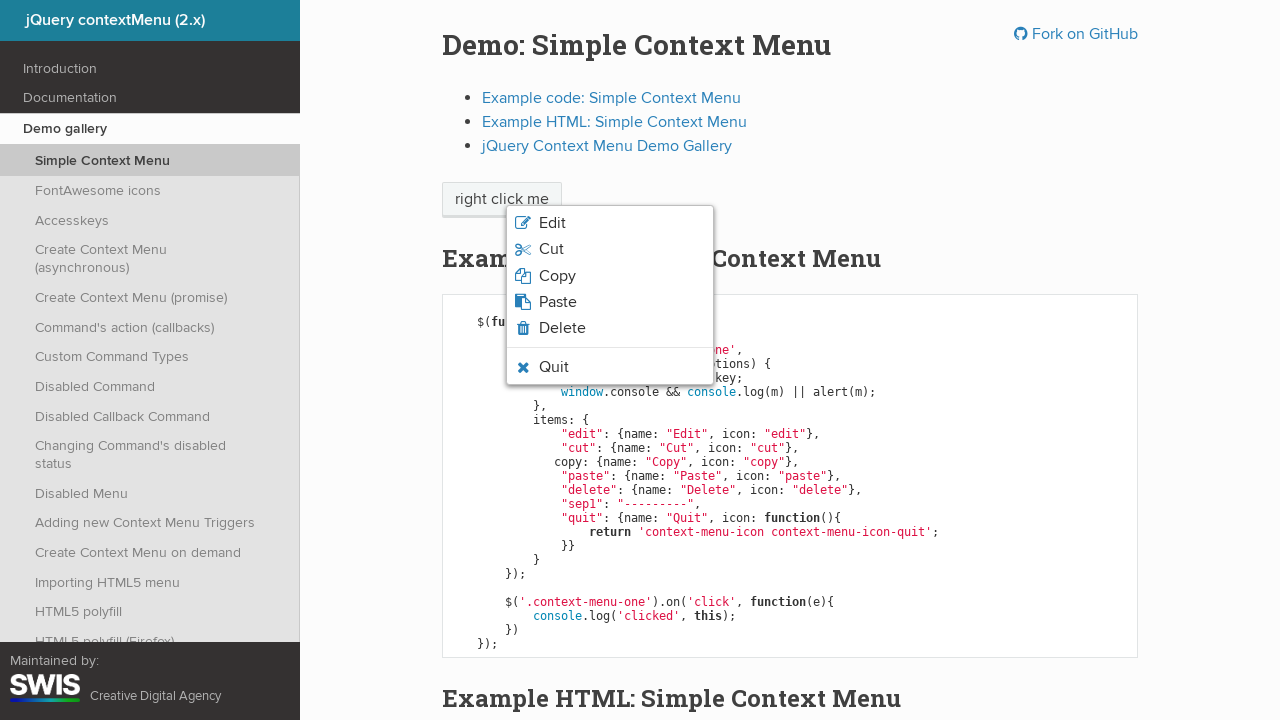

Clicked the 'Copy' option from the context menu at (557, 276) on xpath=//li[3]/span
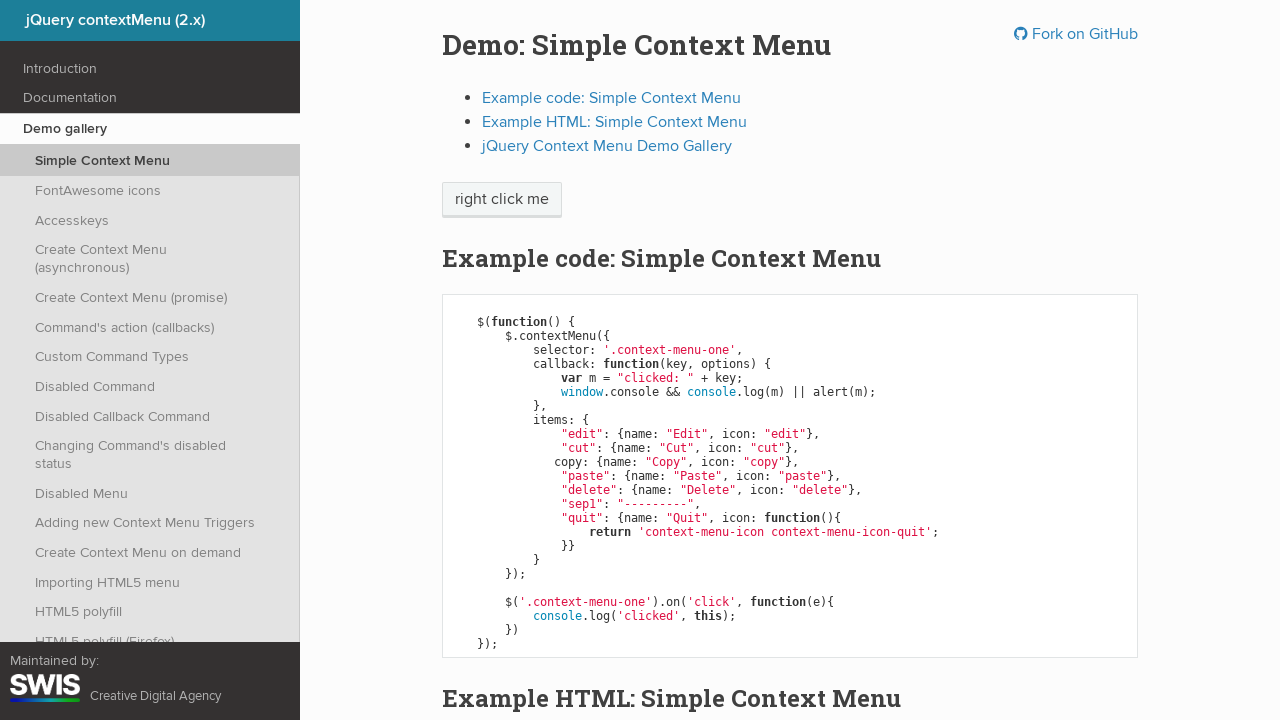

Set up alert dialog handler to accept dialogs
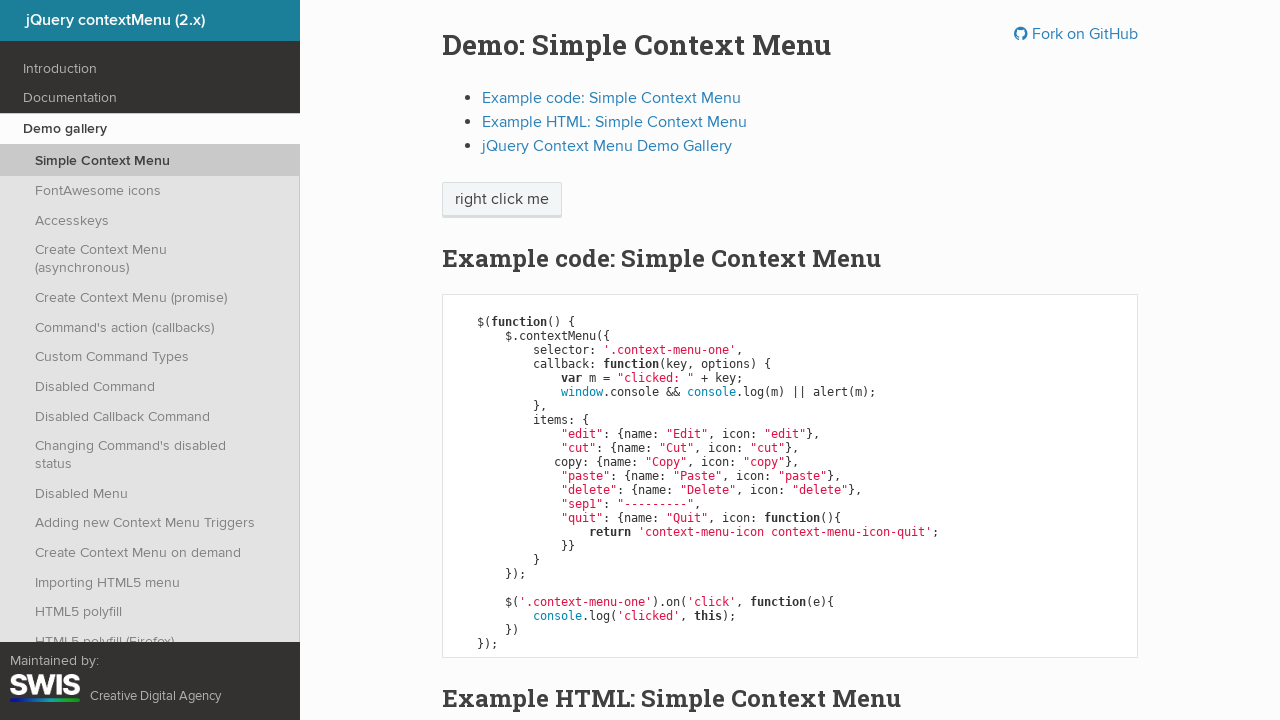

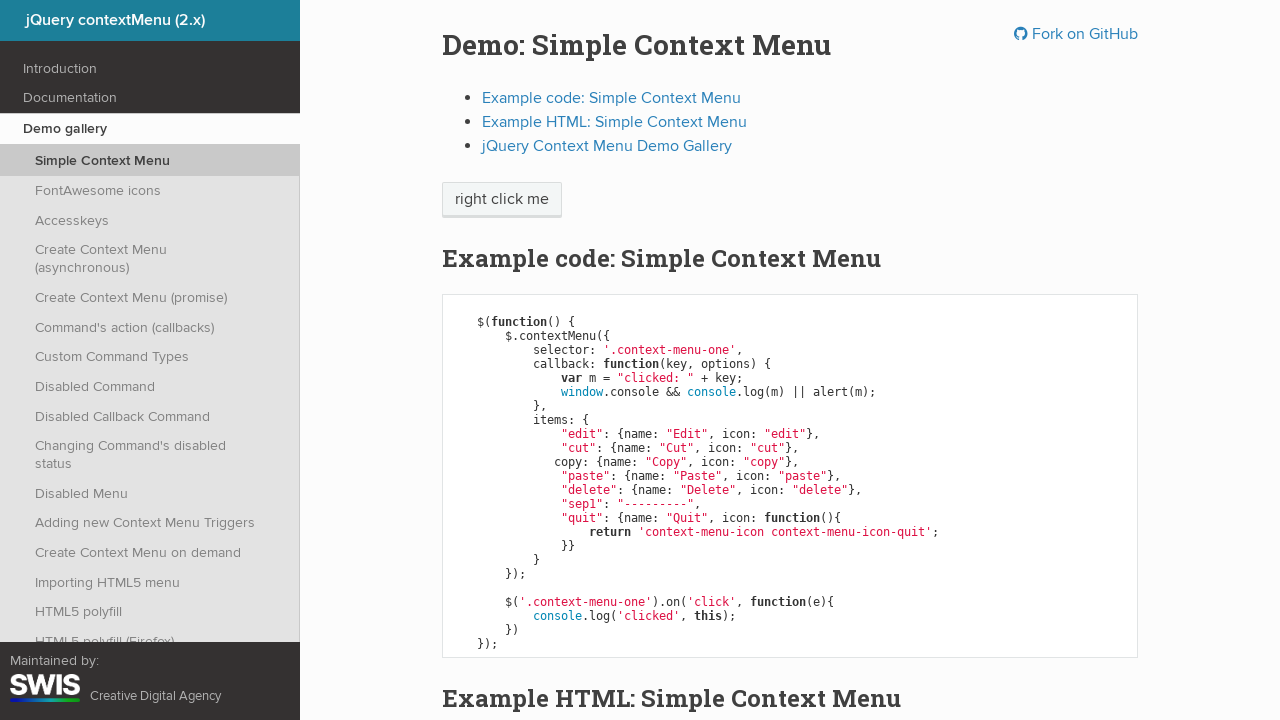